Tests visibility of username field using 'and' function for chained assertions, then types a name

Starting URL: https://demoqa.com/text-box

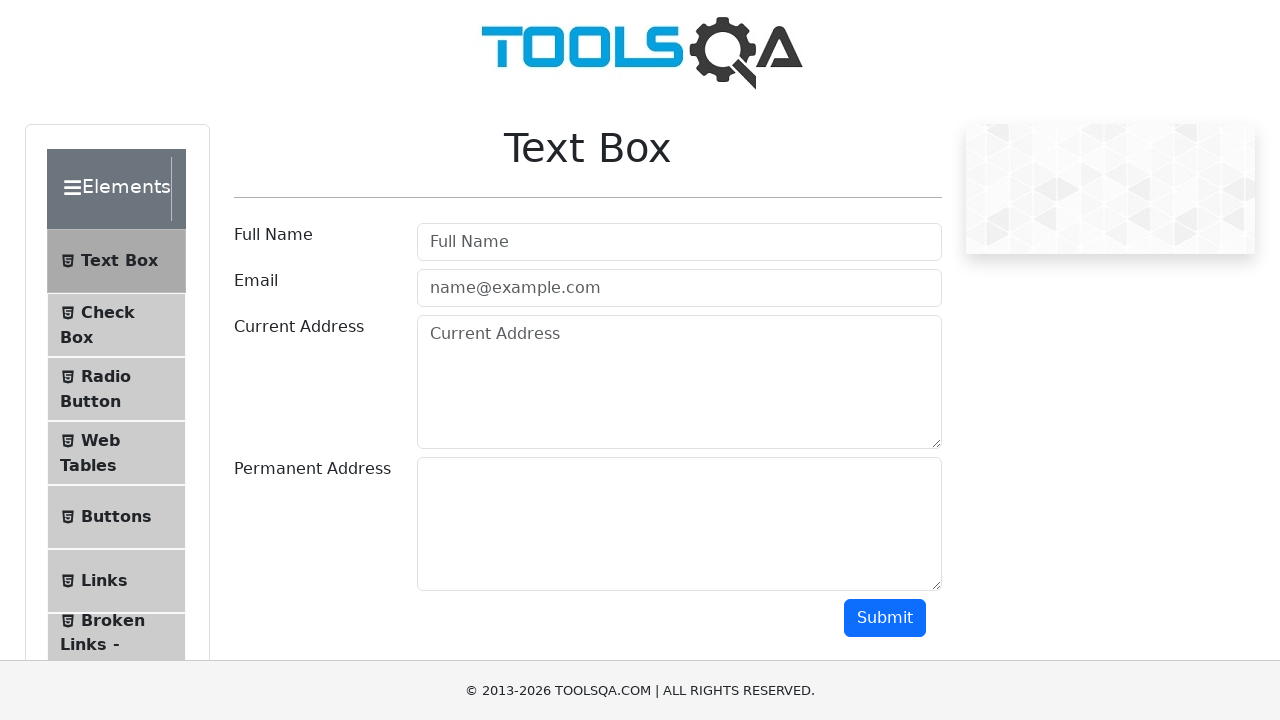

Username field (#userName) is visible and ready for input
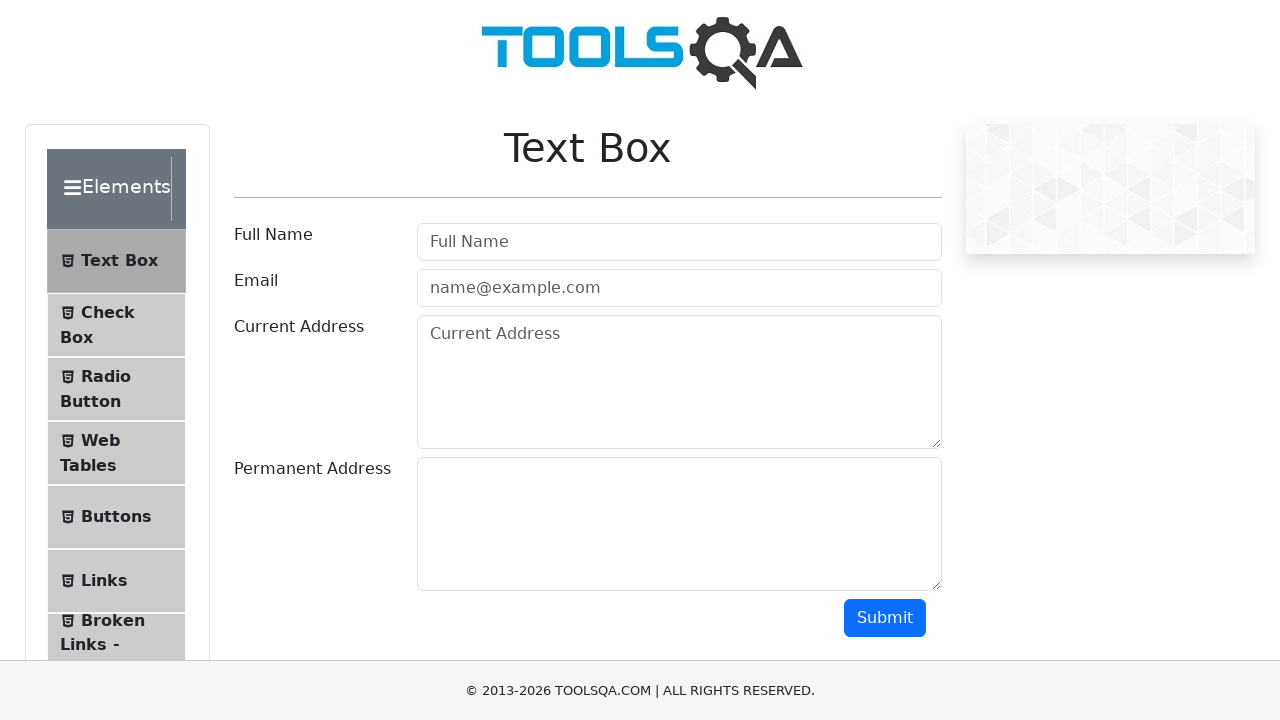

Filled username field with 'Jonathan' on #userName
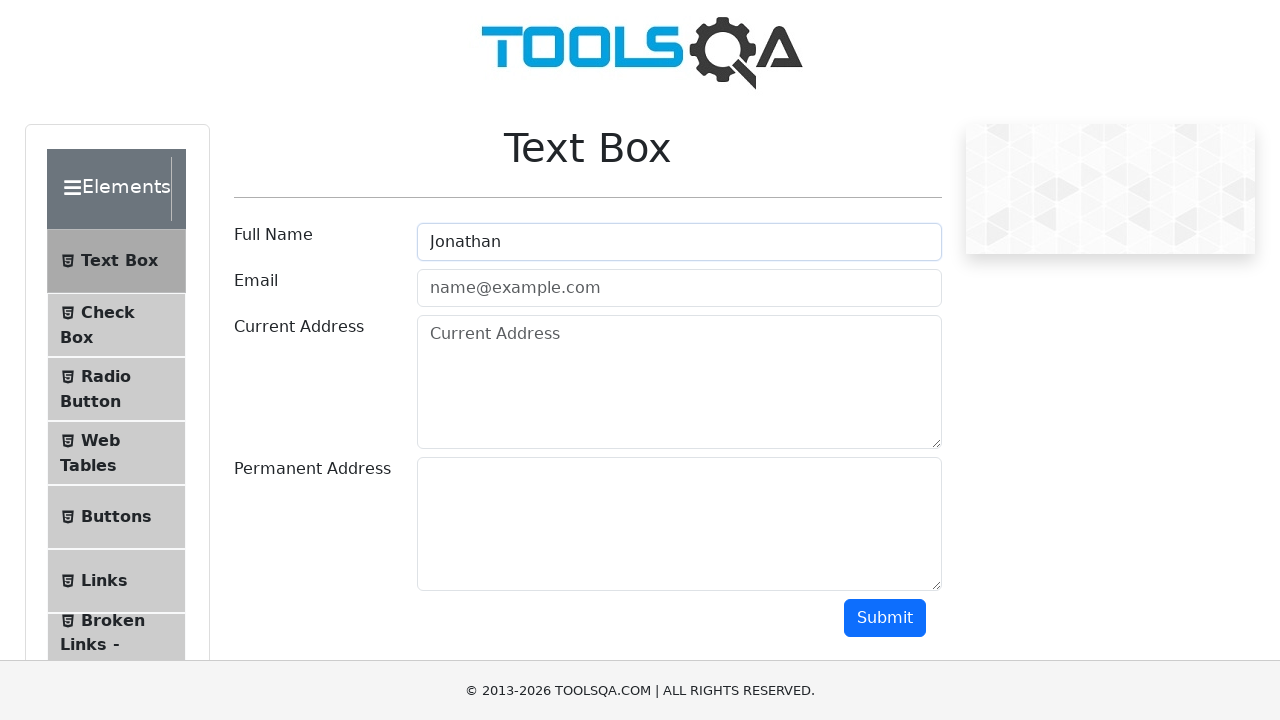

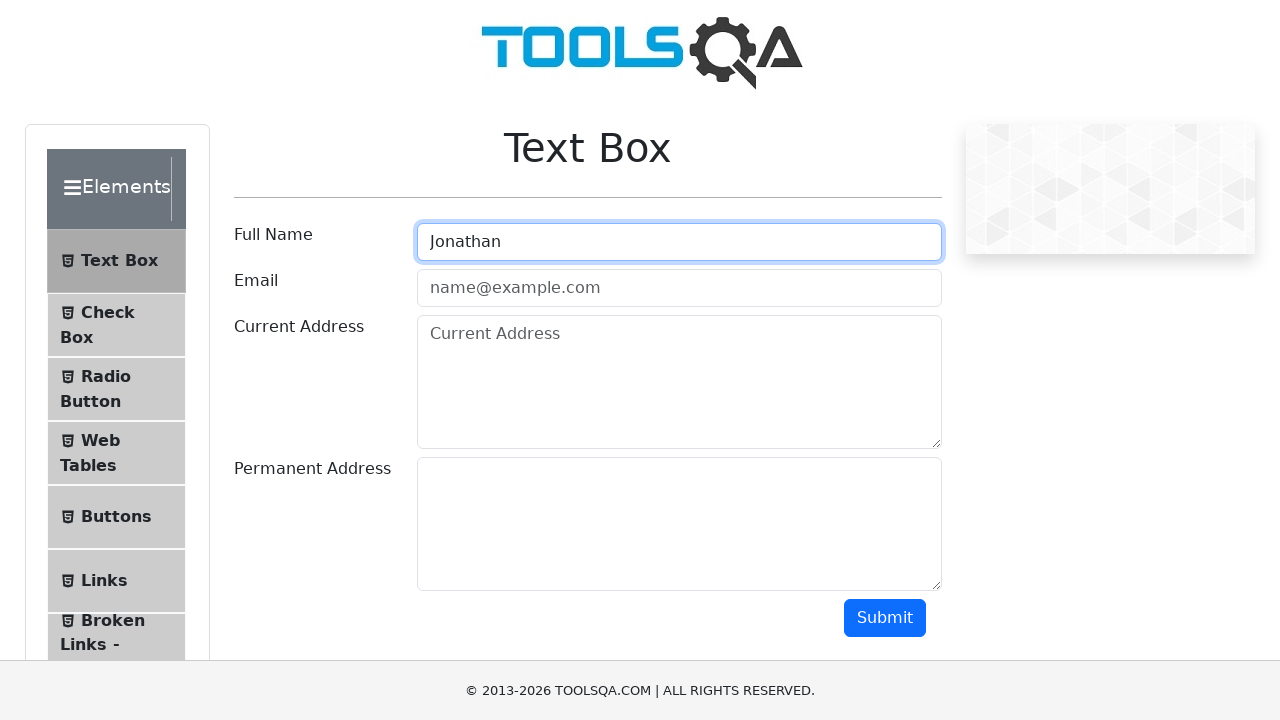